Tests handling of a prompt popup by entering text and accepting it

Starting URL: http://www.tizag.com/javascriptT/javascriptprompt.php

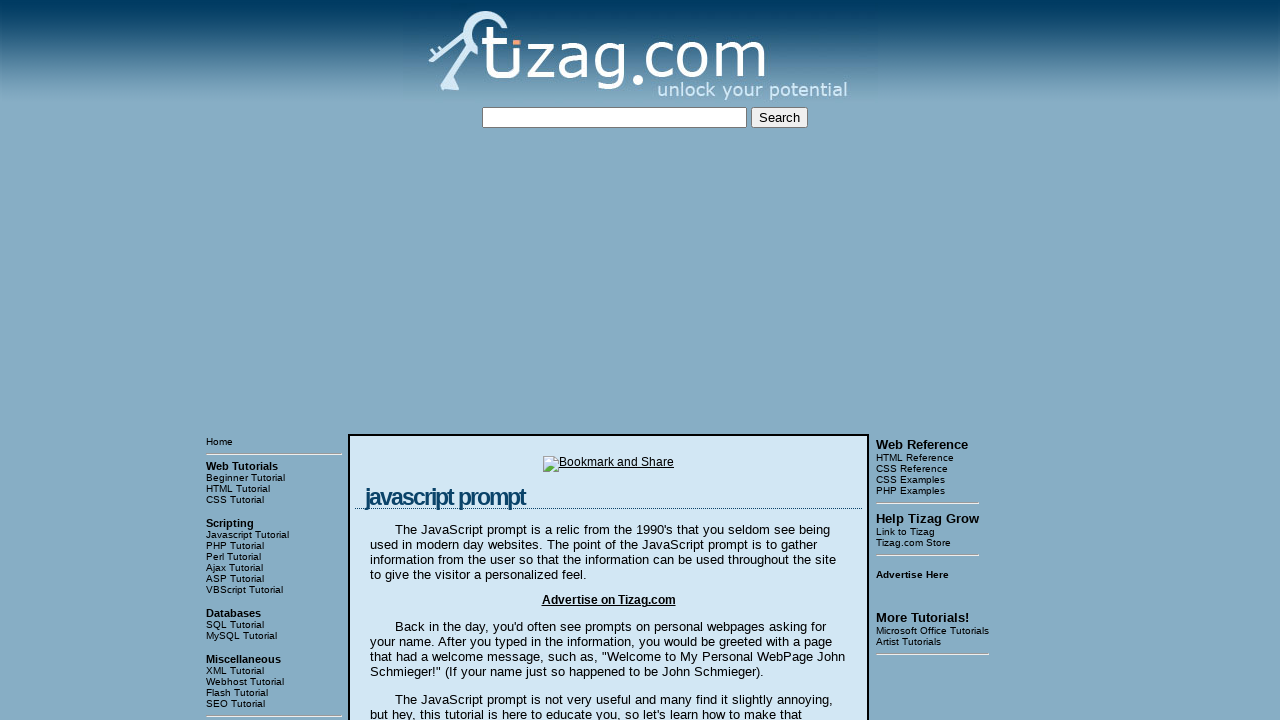

Set up dialog handler to accept prompt with text 'Ashwini'
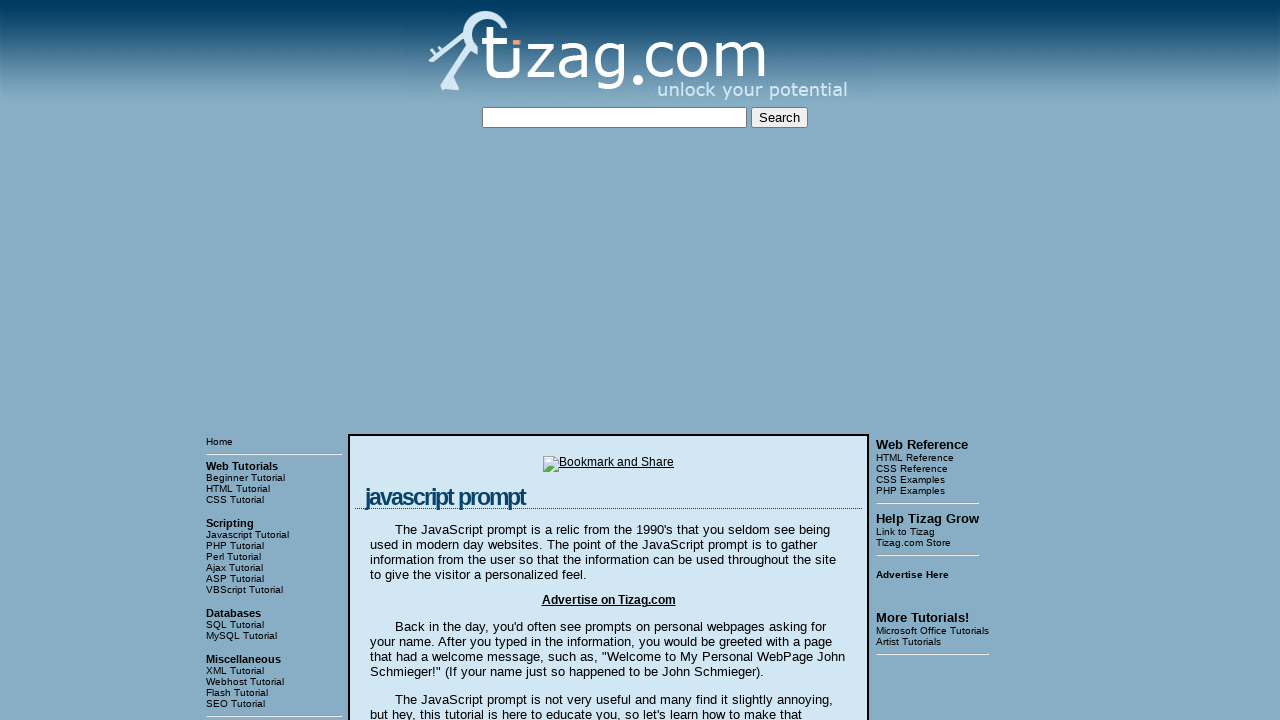

Clicked 'Say my name!' button to trigger prompt popup at (419, 361) on xpath=//input[@value='Say my name!']
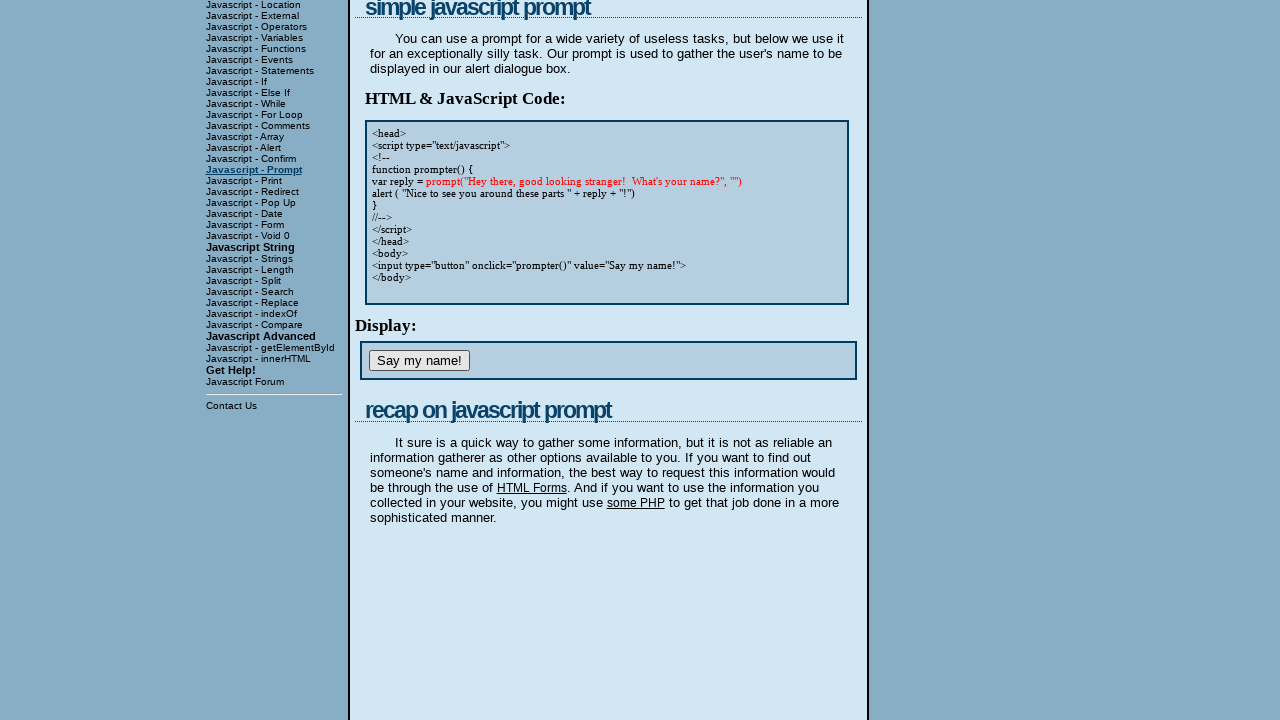

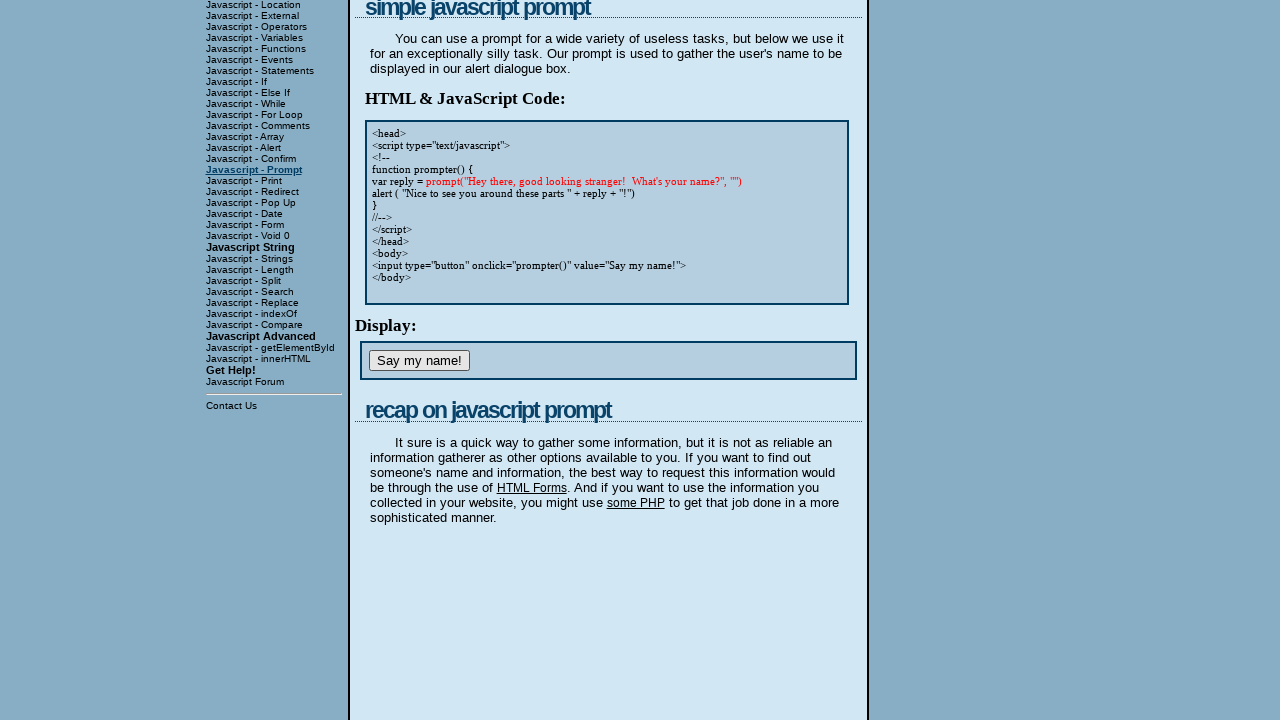